Tests subtraction operation on the calculator using keyboard input 234823 - (-23094823) and verifying the result

Starting URL: https://www.calculator.net

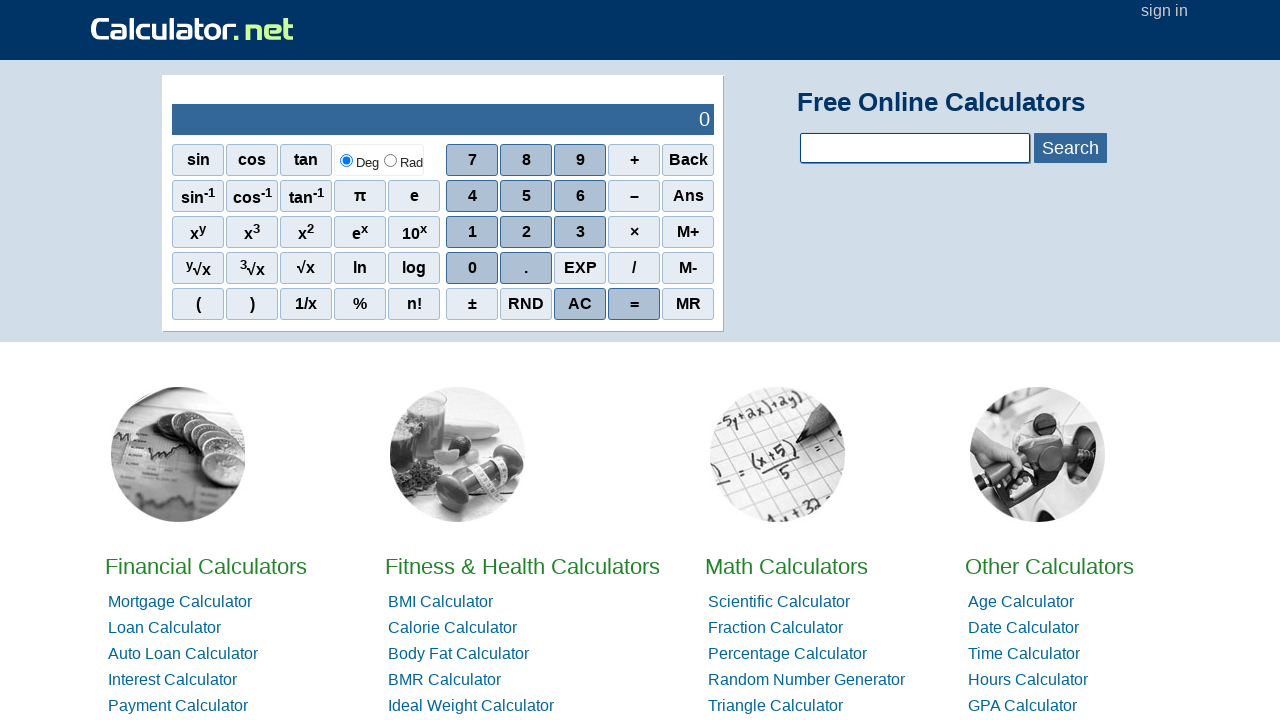

Calculator loaded and content area is visible
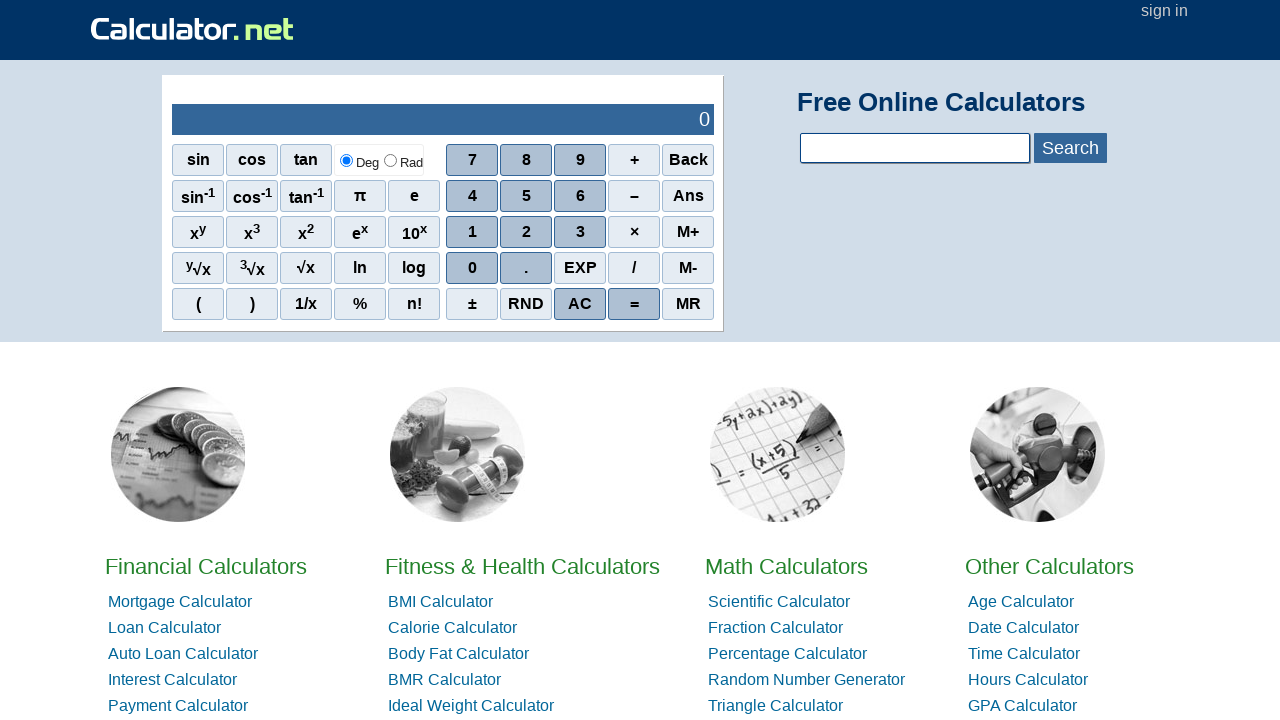

Typed first number '234823' using keyboard
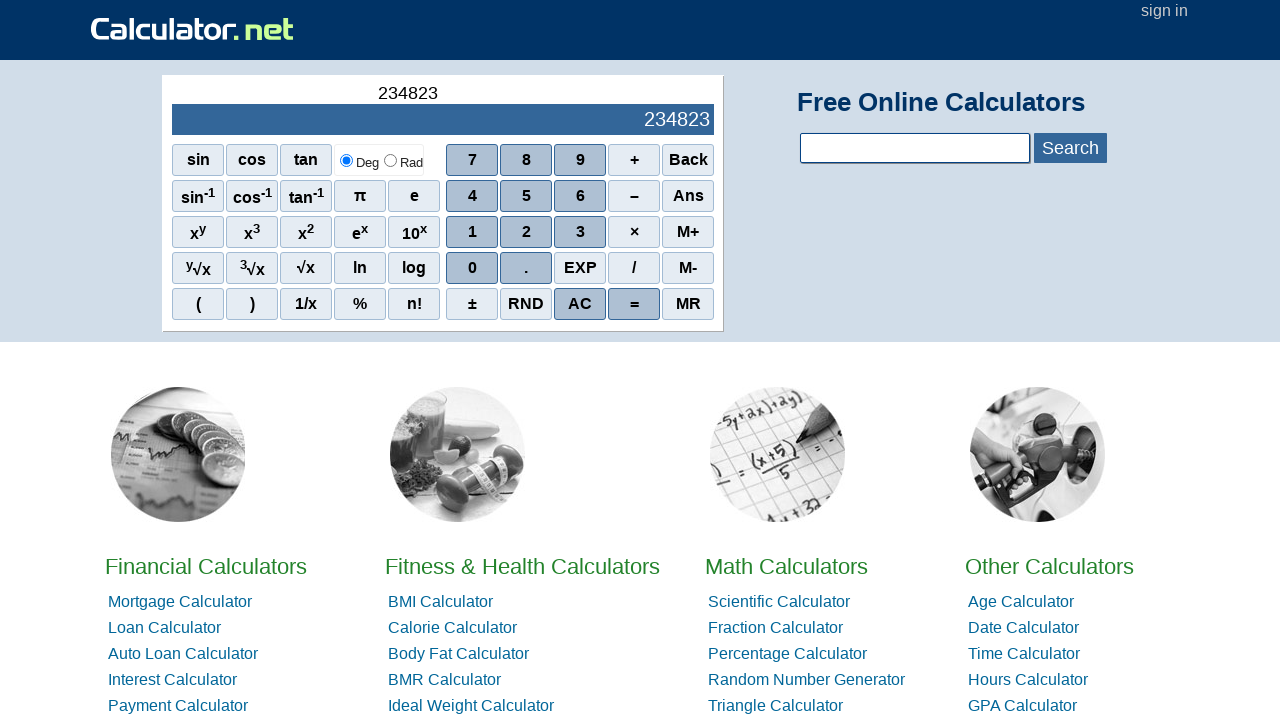

Pressed minus key for subtraction operation
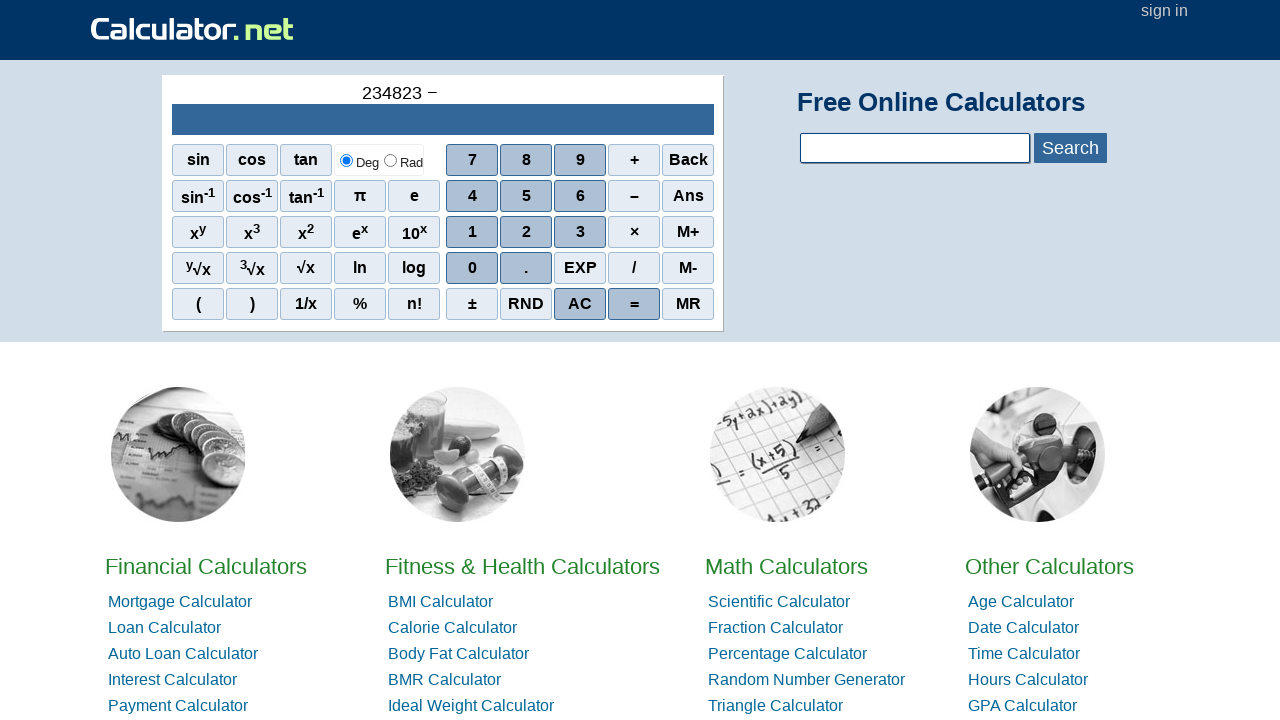

Pressed minus key again to create negative number
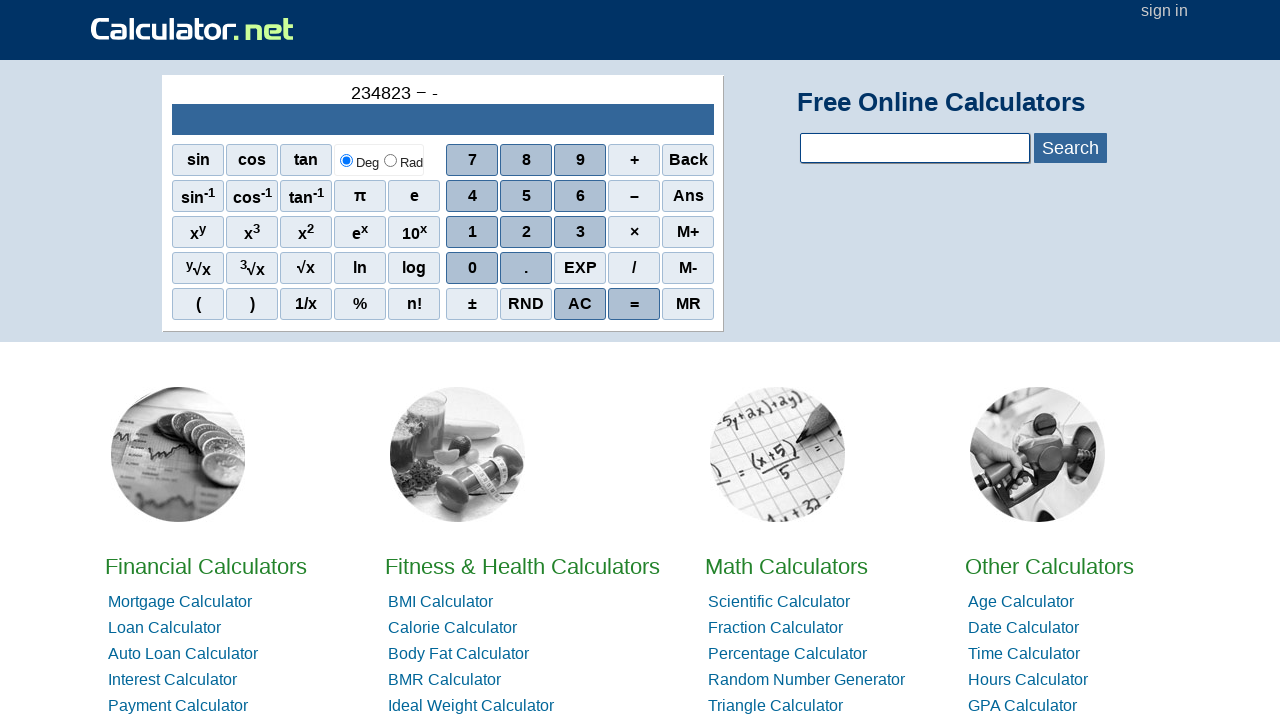

Typed second number '23094823' using keyboard
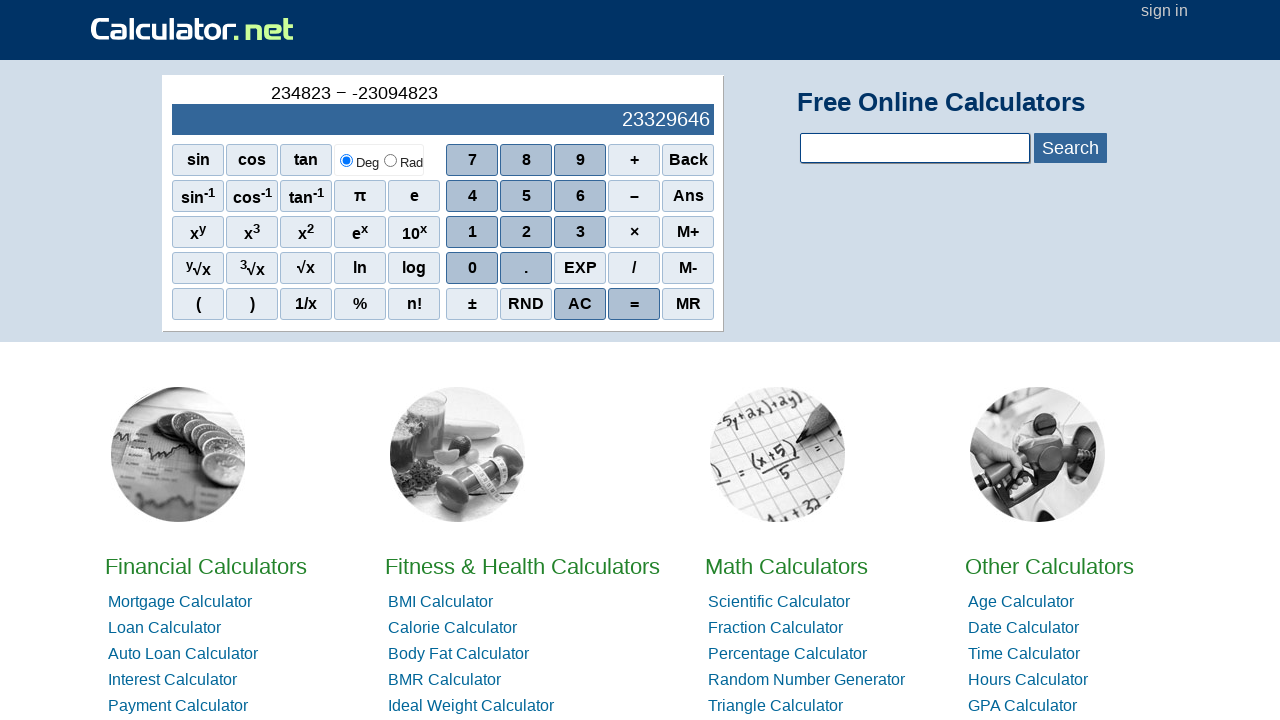

Result output element is visible on calculator
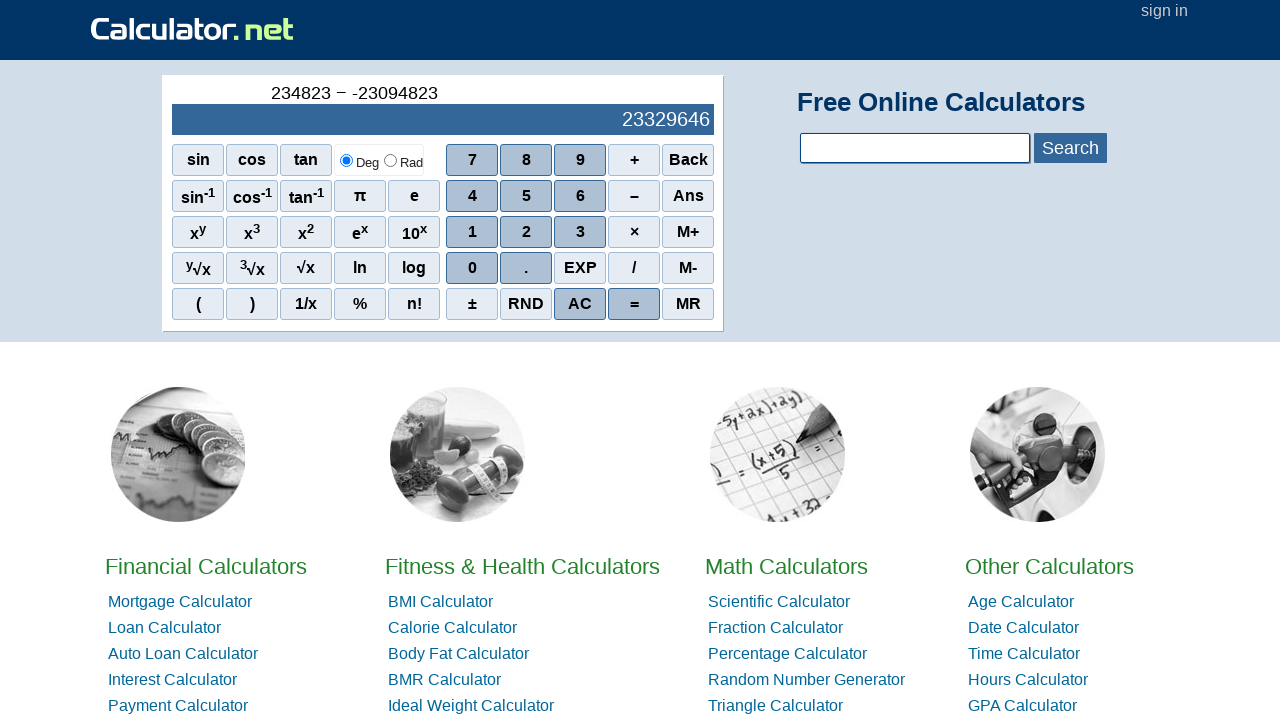

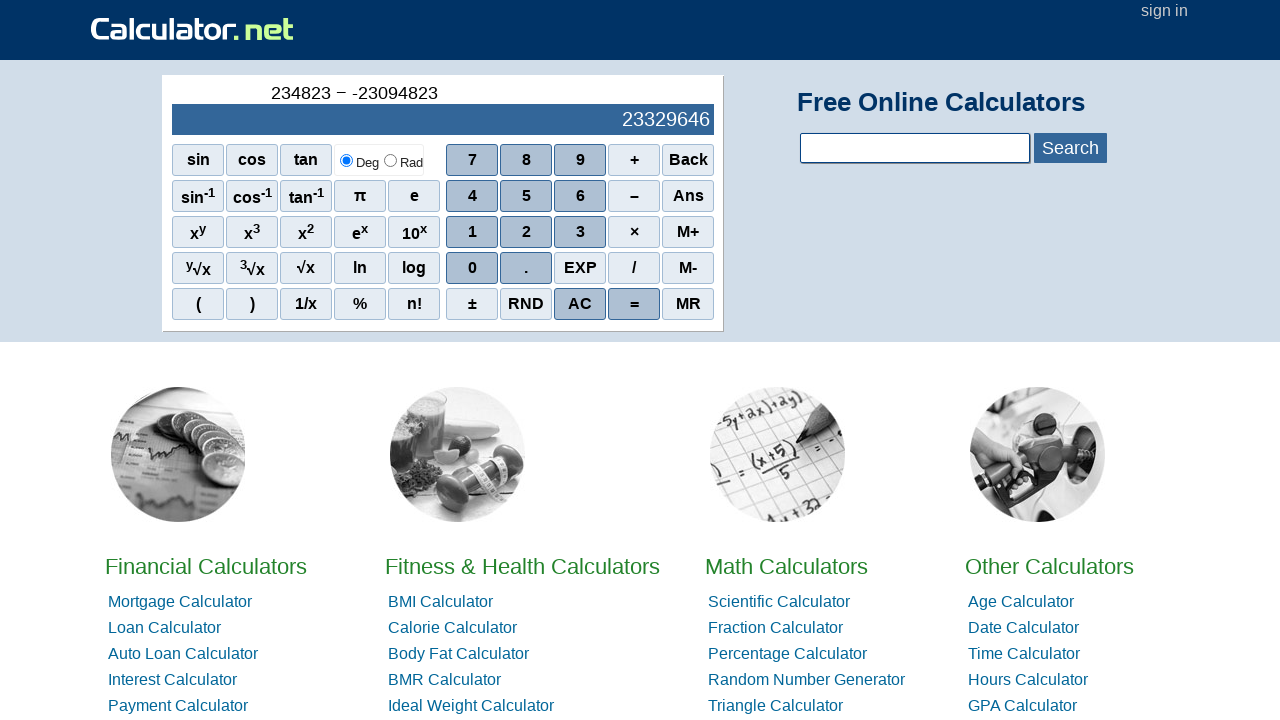